Tests automatic price calculation when multiple products are added to the cart

Starting URL: https://rahulshettyacademy.com/seleniumPractise/#/

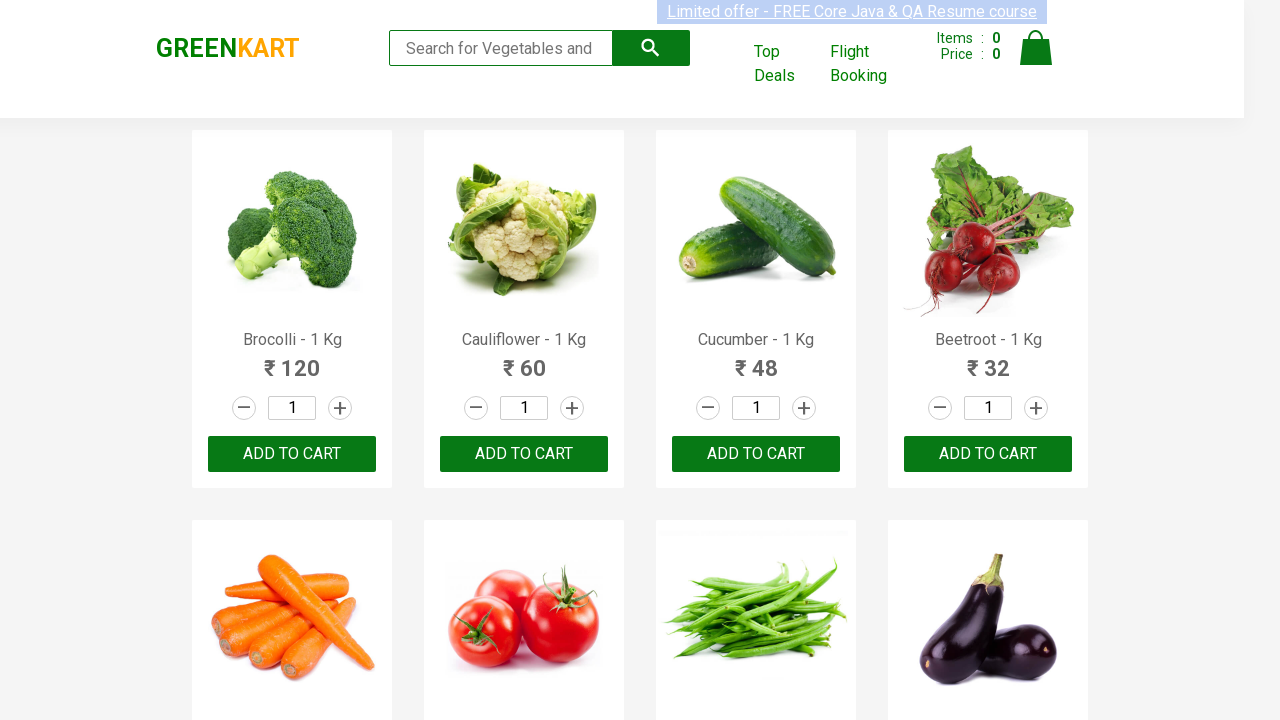

Waited for products to load on the page
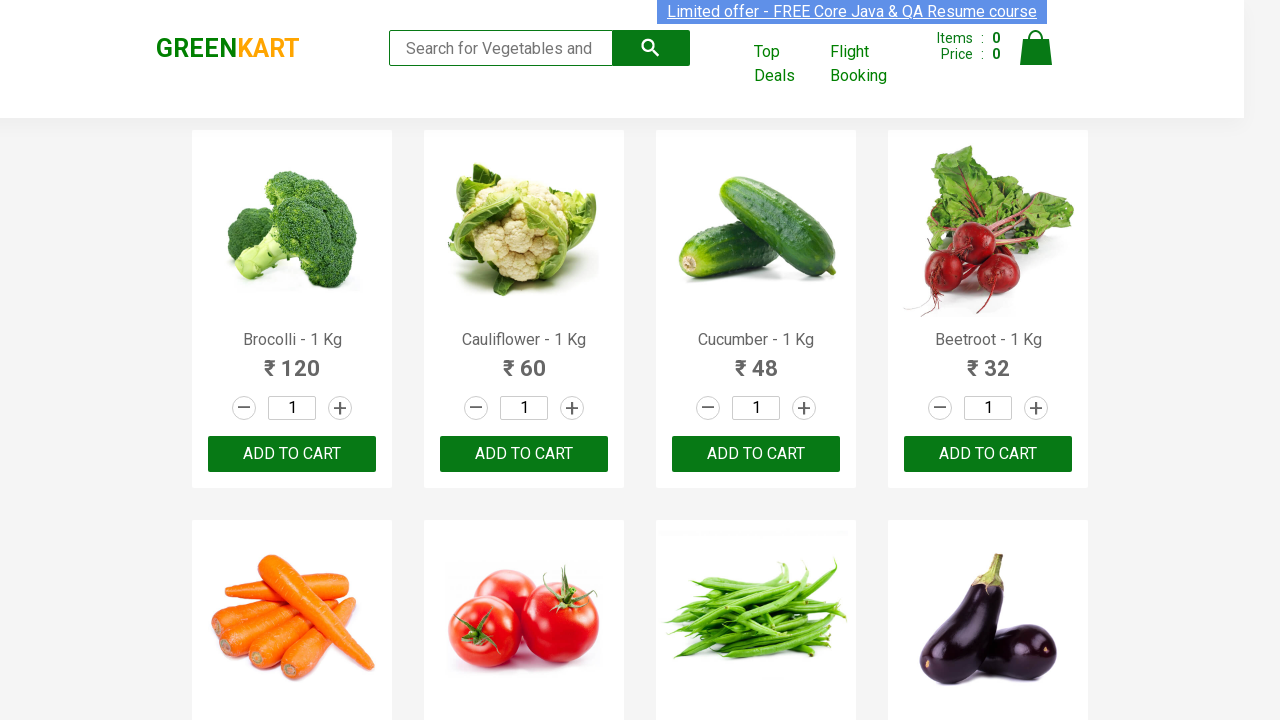

Clicked ADD TO CART button for Broccoli - 1 Kg at (292, 454) on .products .product >> internal:has-text="Brocolli - 1 Kg"i >> button >> internal
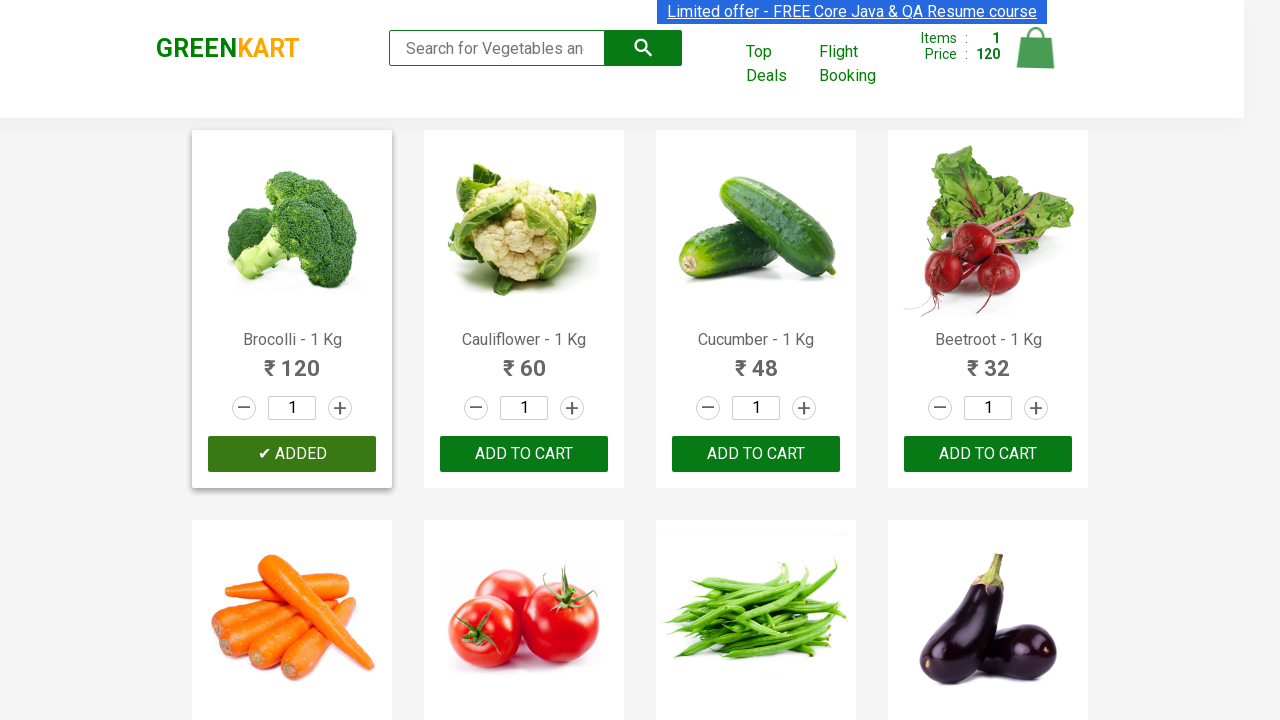

Waited for cart to update after adding Broccoli
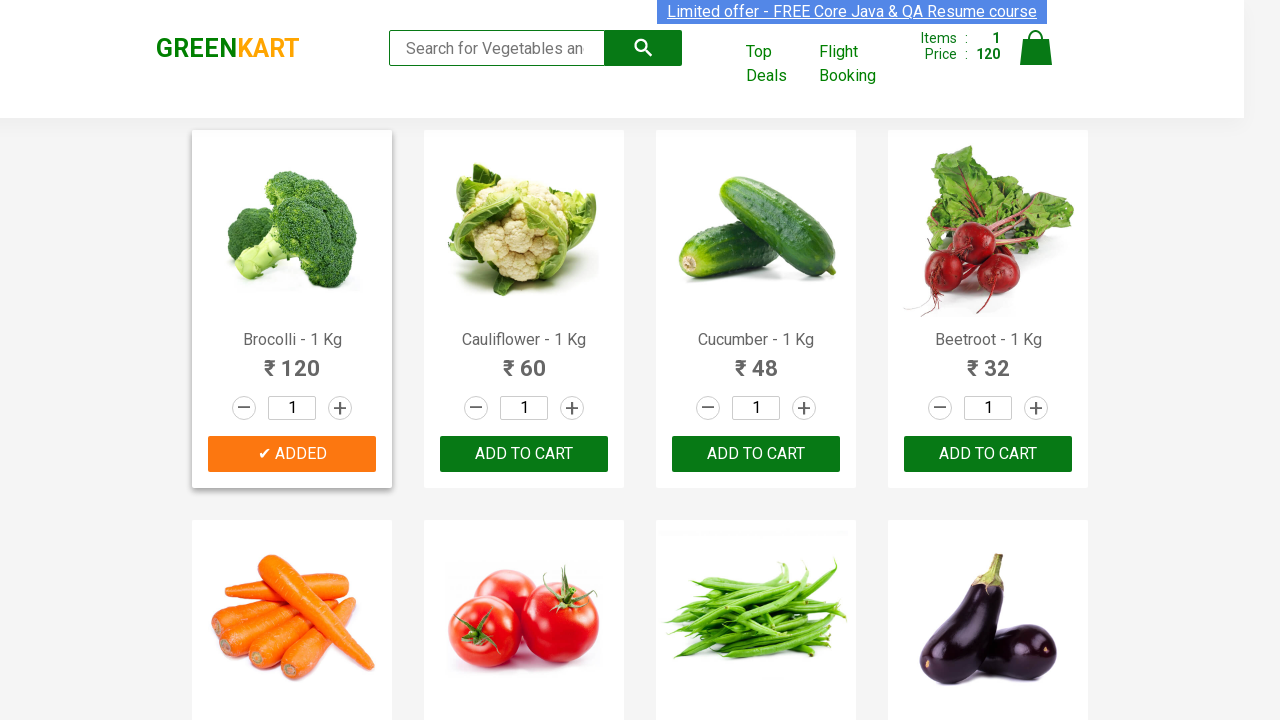

Clicked ADD TO CART button for Cauliflower - 1 Kg at (524, 454) on .products .product >> internal:has-text="Cauliflower - 1 Kg"i >> button >> inter
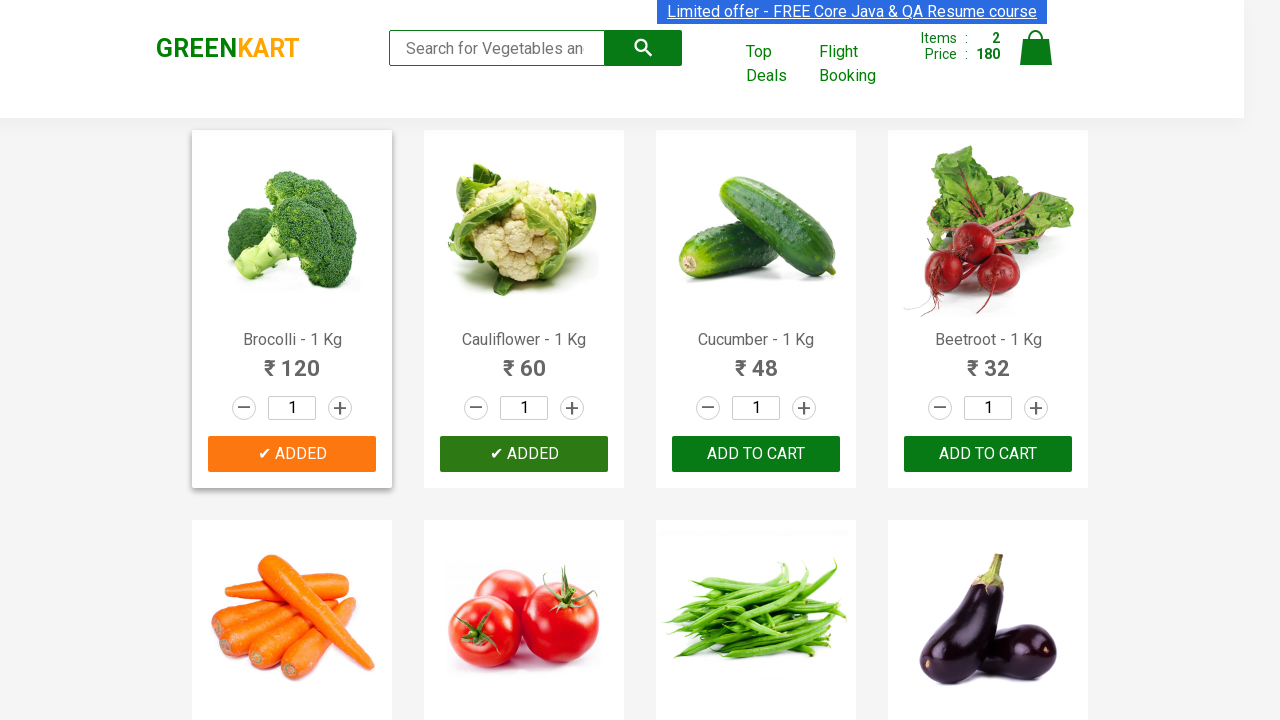

Waited for cart to update after adding Cauliflower
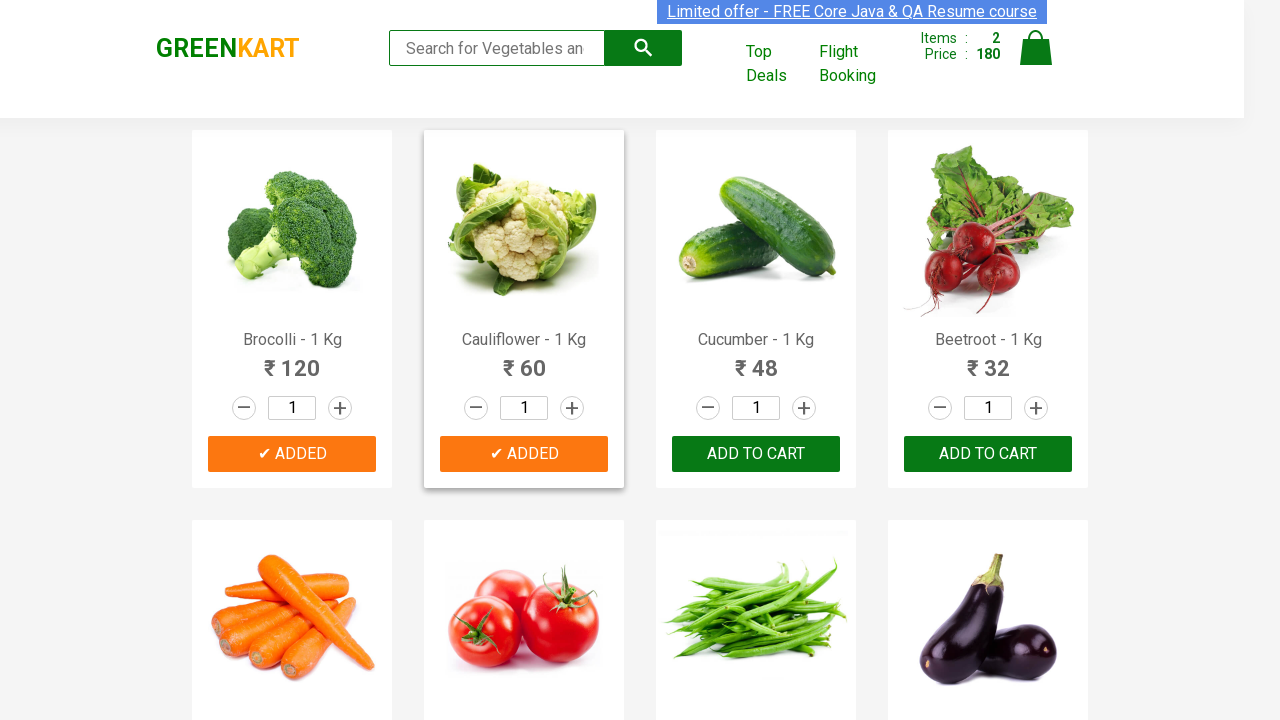

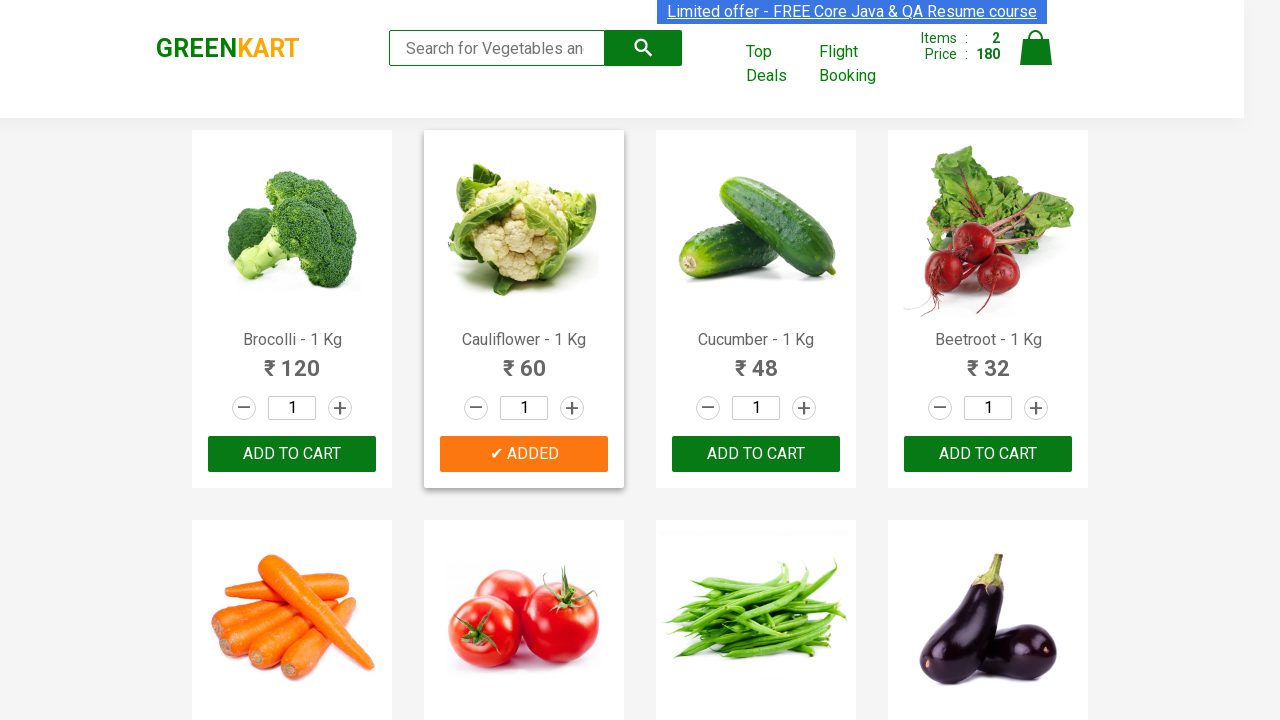